Tests an explicit wait scenario where the script waits for a price to change to $100, then clicks a book button, retrieves a value, calculates a mathematical formula (log of absolute value of 12*sin(x)), and submits the answer.

Starting URL: http://suninjuly.github.io/explicit_wait2.html

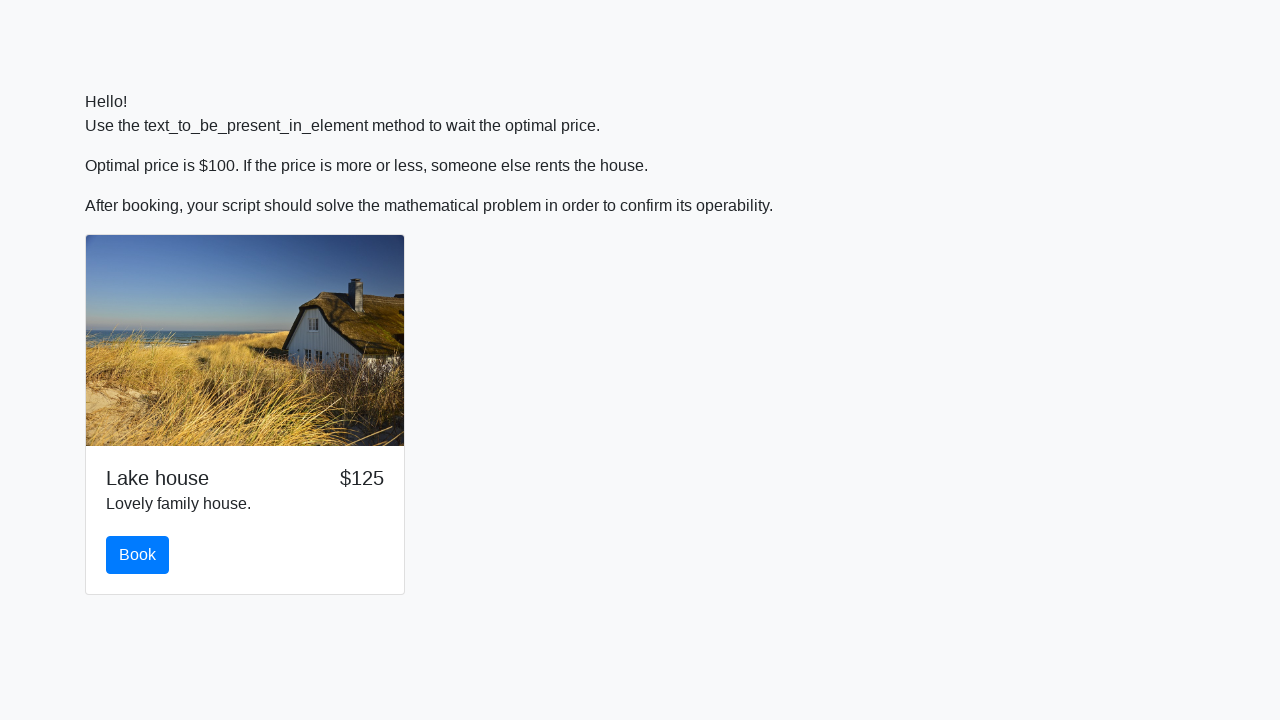

Waited for price to change to $100
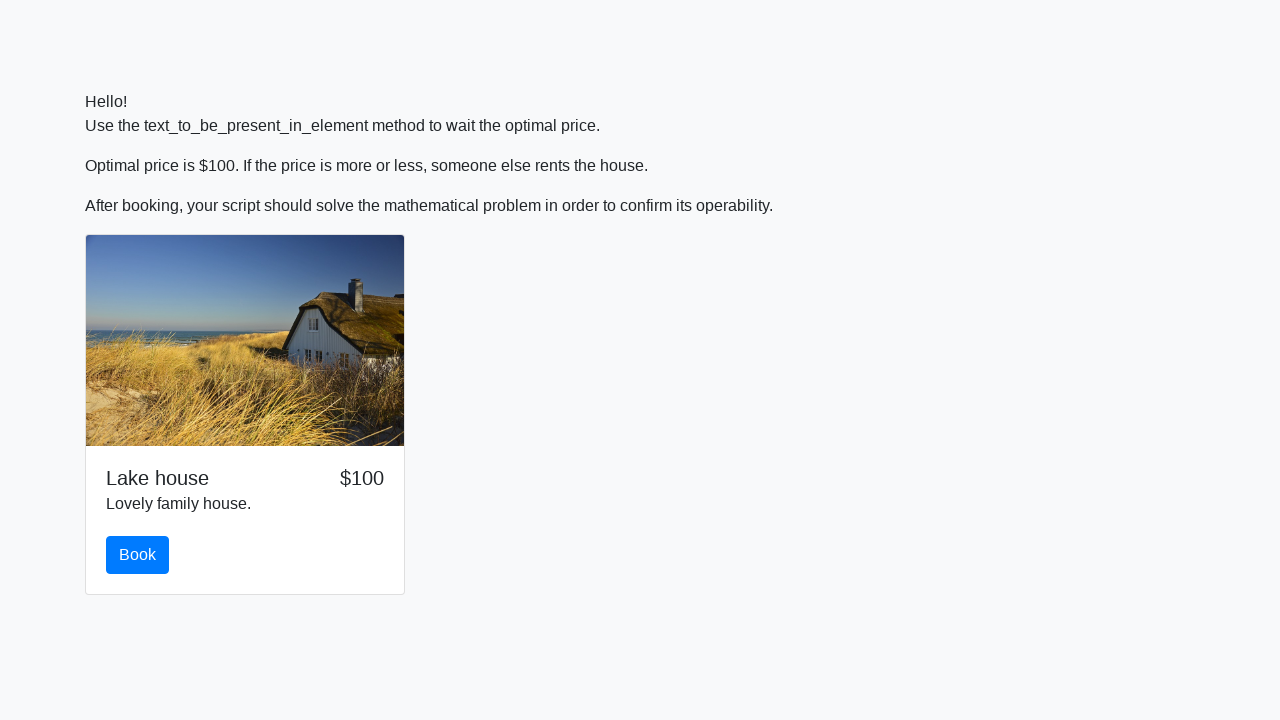

Clicked the book button at (138, 555) on #book
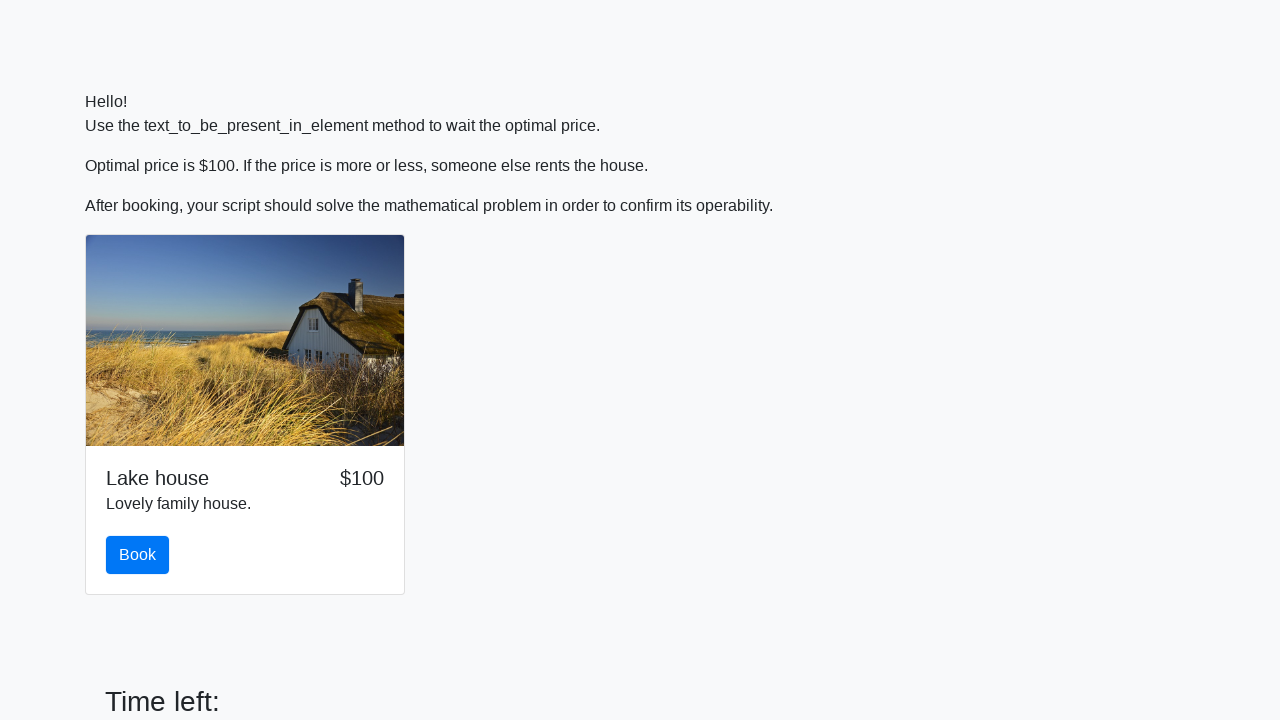

Retrieved input value: 266
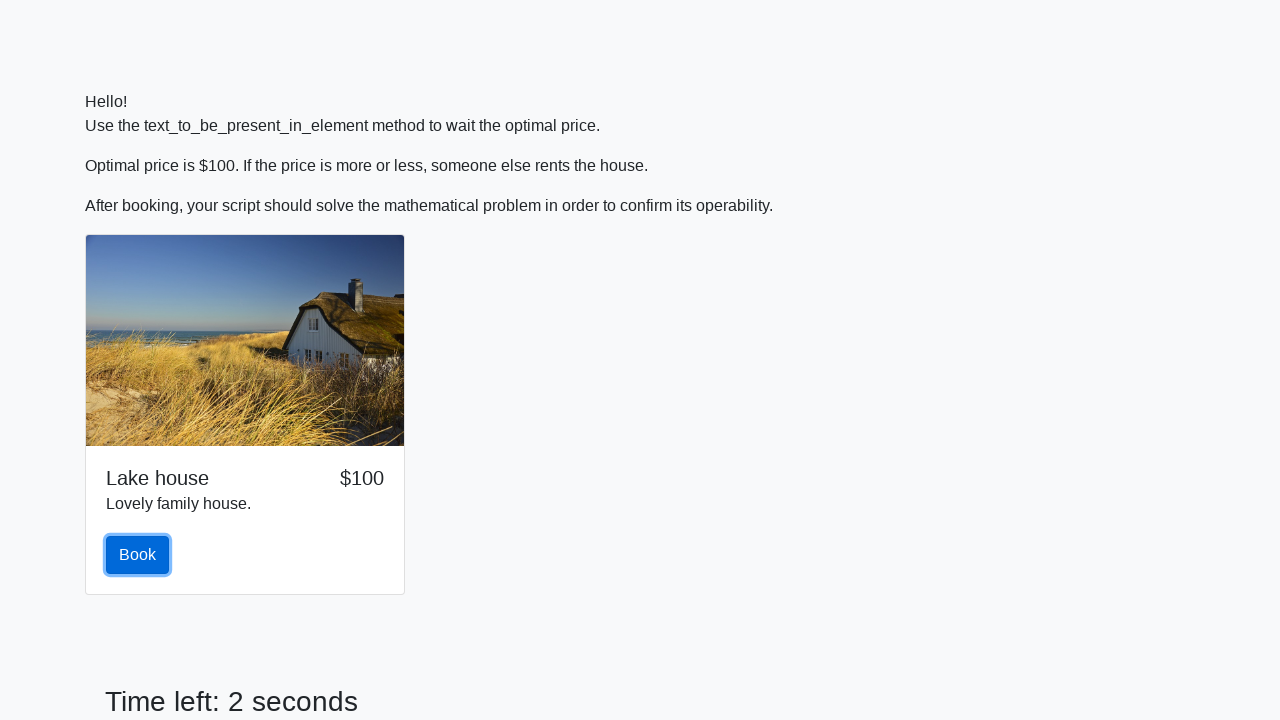

Calculated formula result: log(abs(12*sin(266))) = 2.3341465795506604
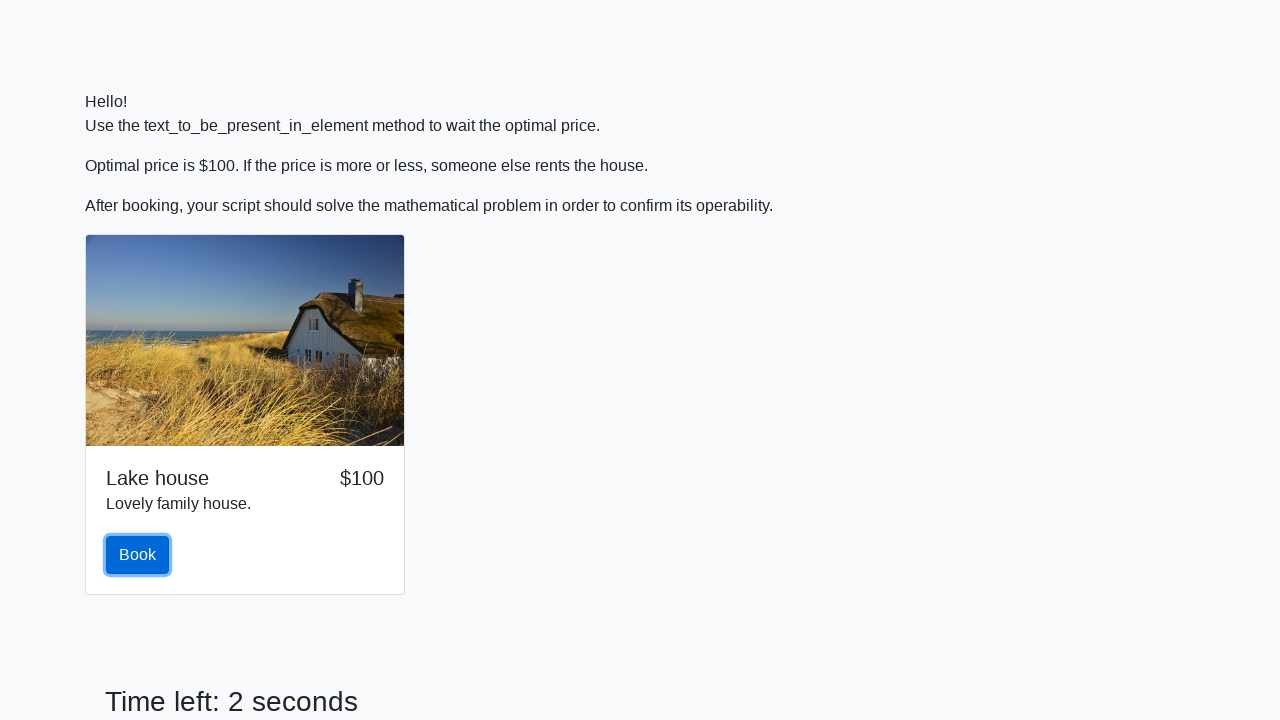

Filled answer field with calculated value: 2.3341465795506604 on #answer
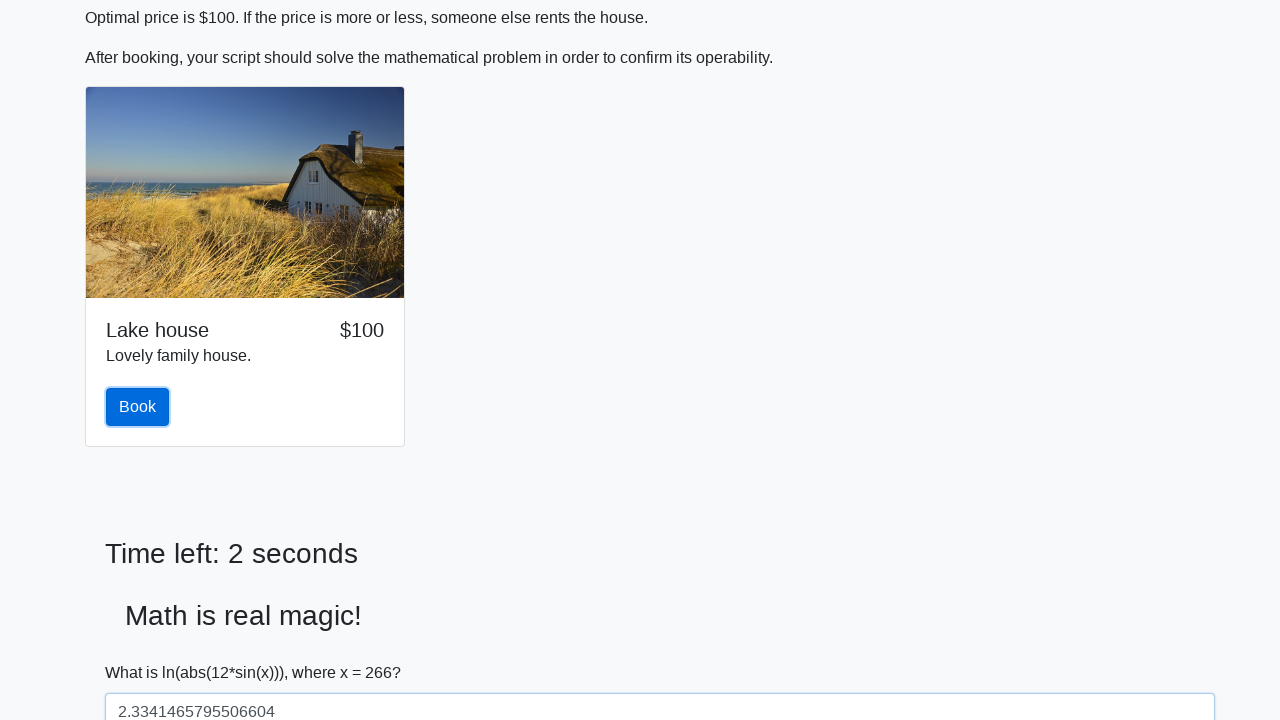

Clicked the solve button to submit answer at (143, 651) on #solve
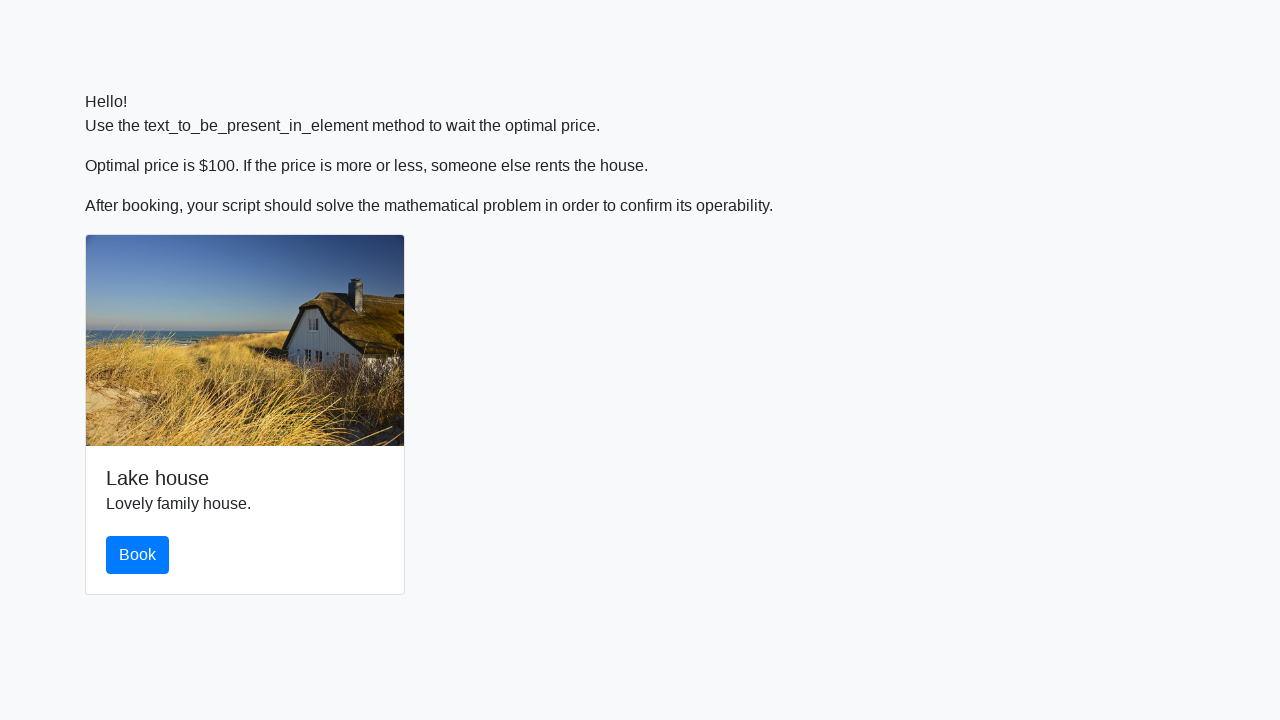

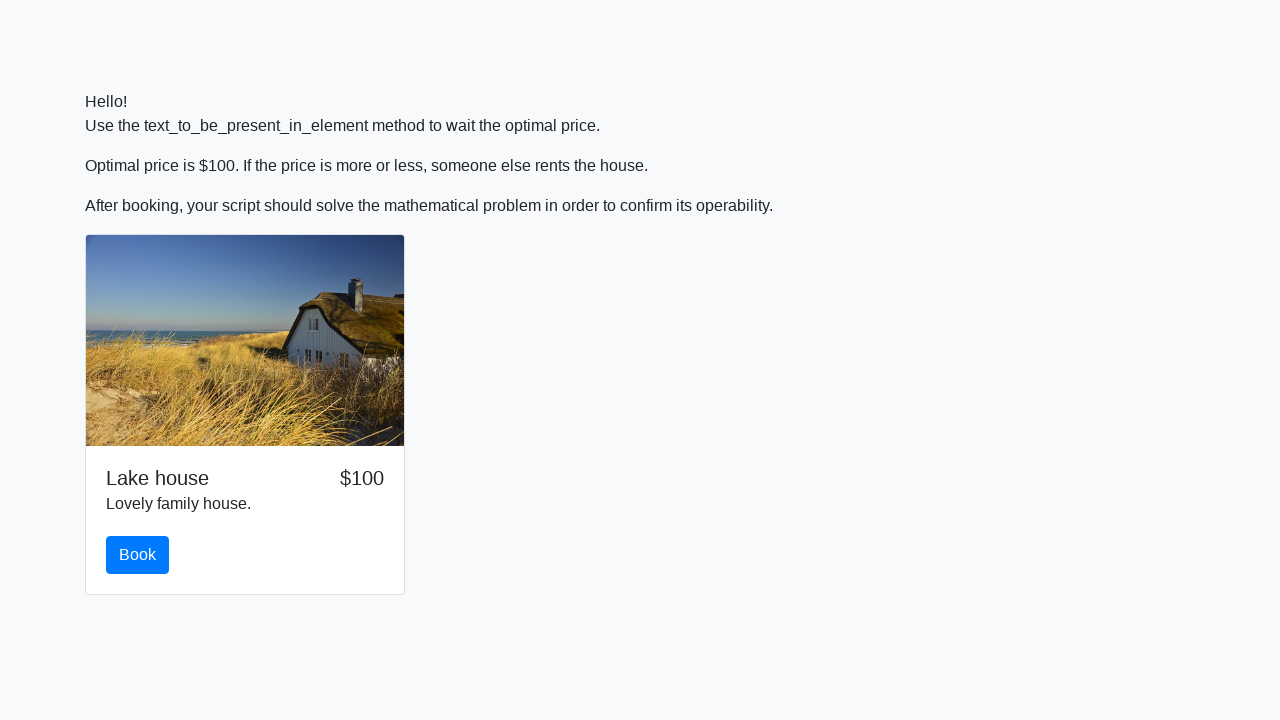